Tests the GreenCart landing page search functionality by entering a product short name (e.g., "tom" for tomato) in the search field and verifying that product results appear with the product name displayed.

Starting URL: https://rahulshettyacademy.com/seleniumPractise/#/

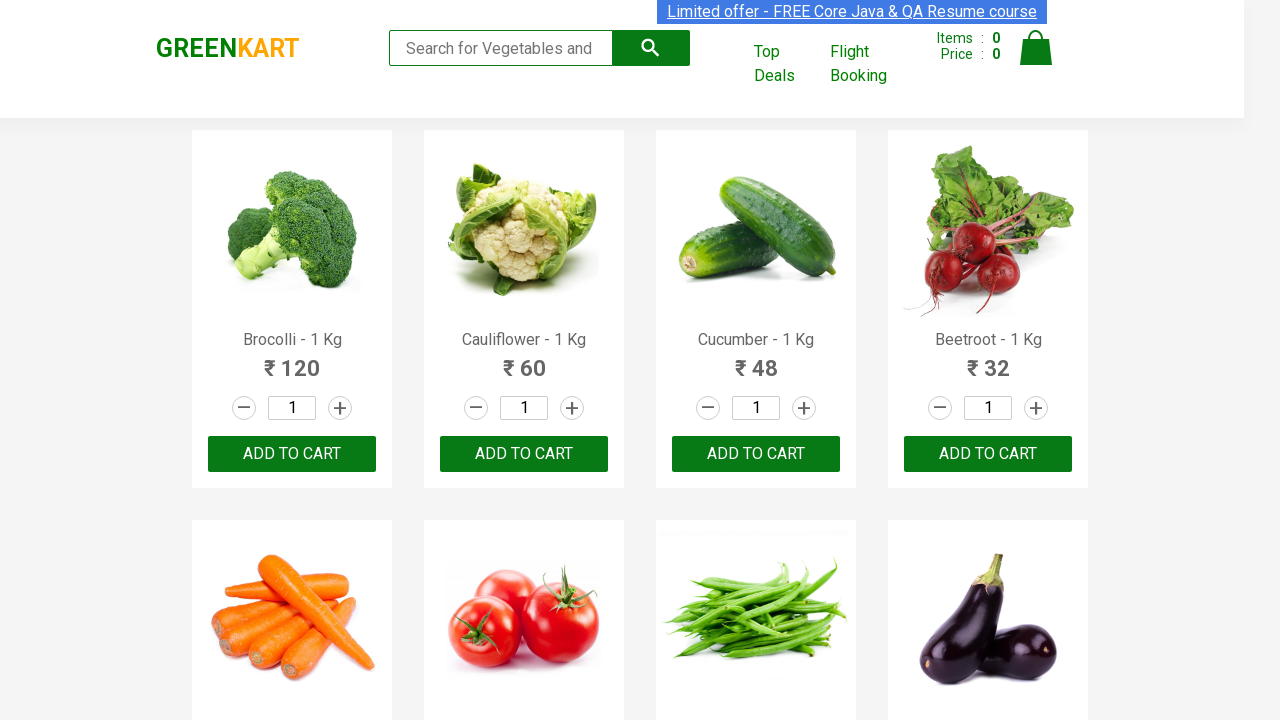

Navigated to GreenCart landing page
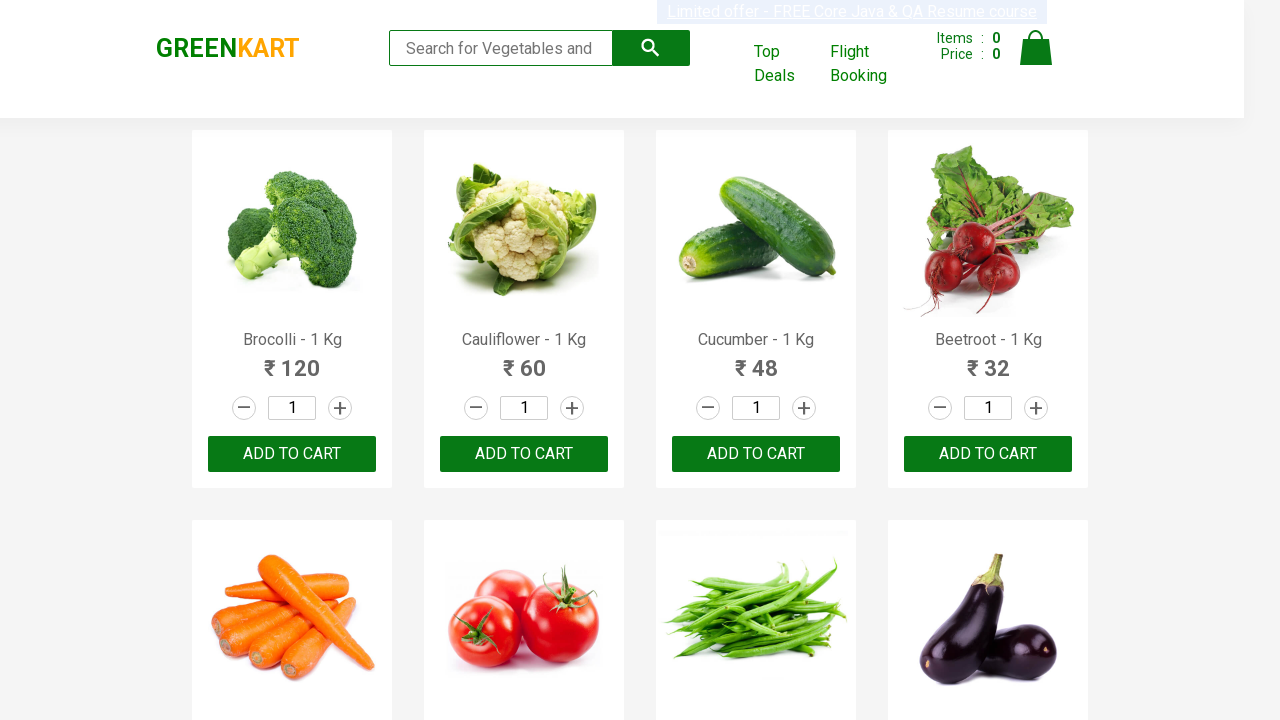

Entered 'tom' in the search field to find tomato products on input[placeholder*='Vegetables']
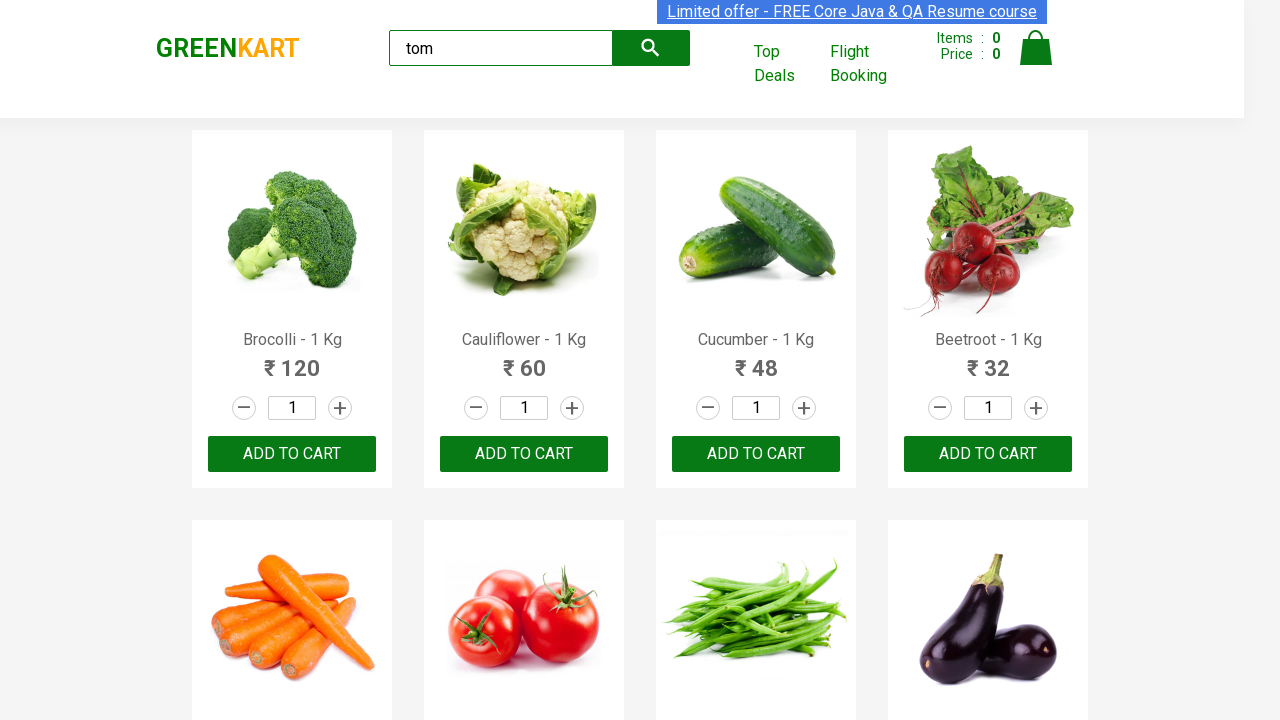

Product search results loaded and product names are visible
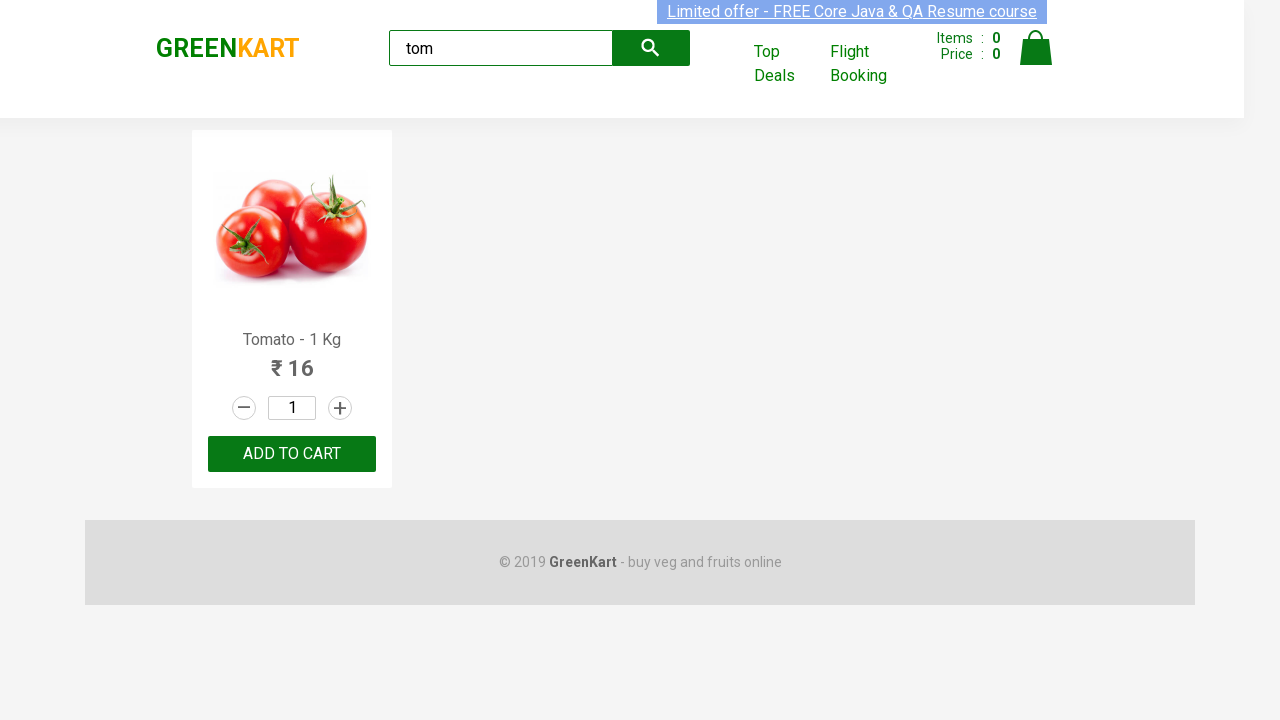

Extracted product name: Tomato
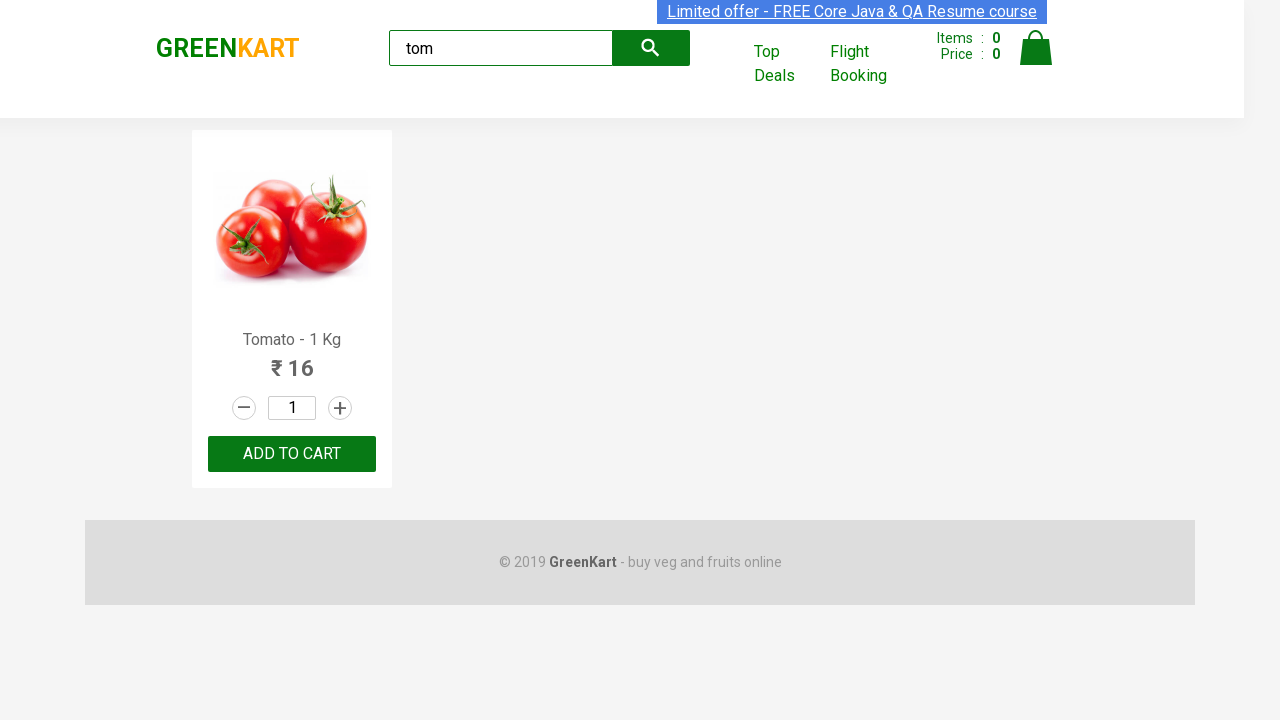

Verified product name displayed: Tomato
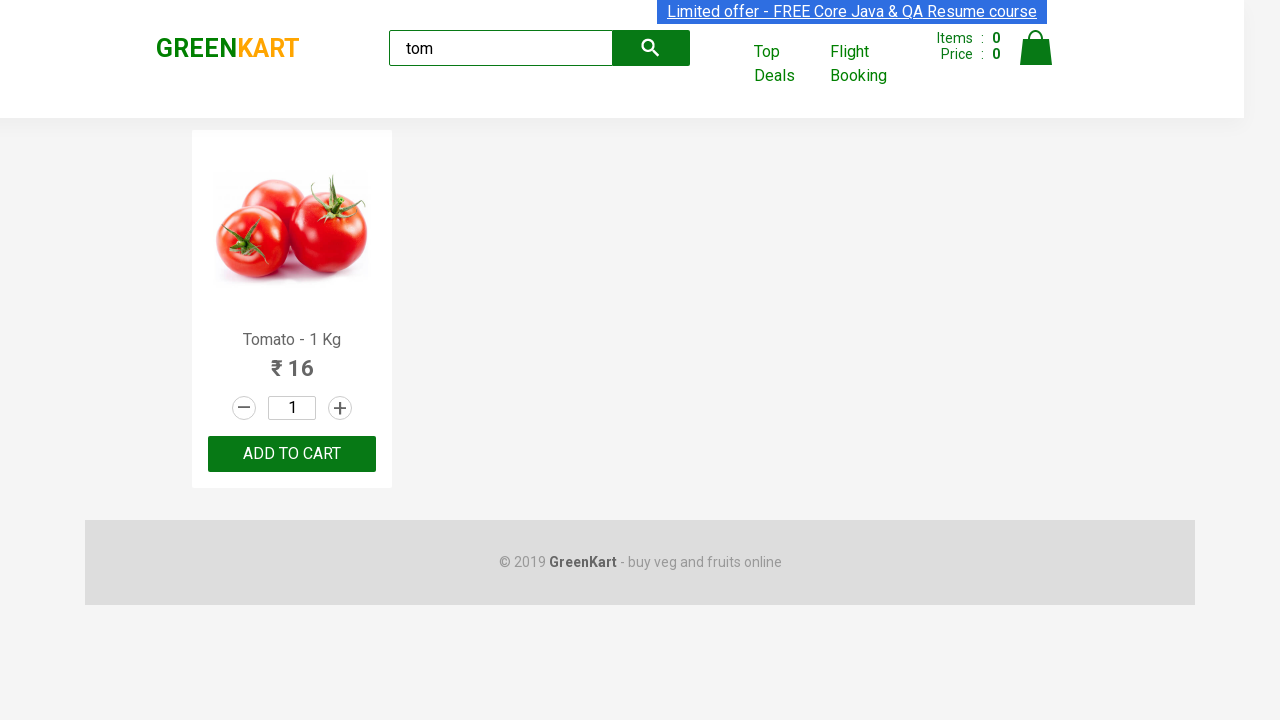

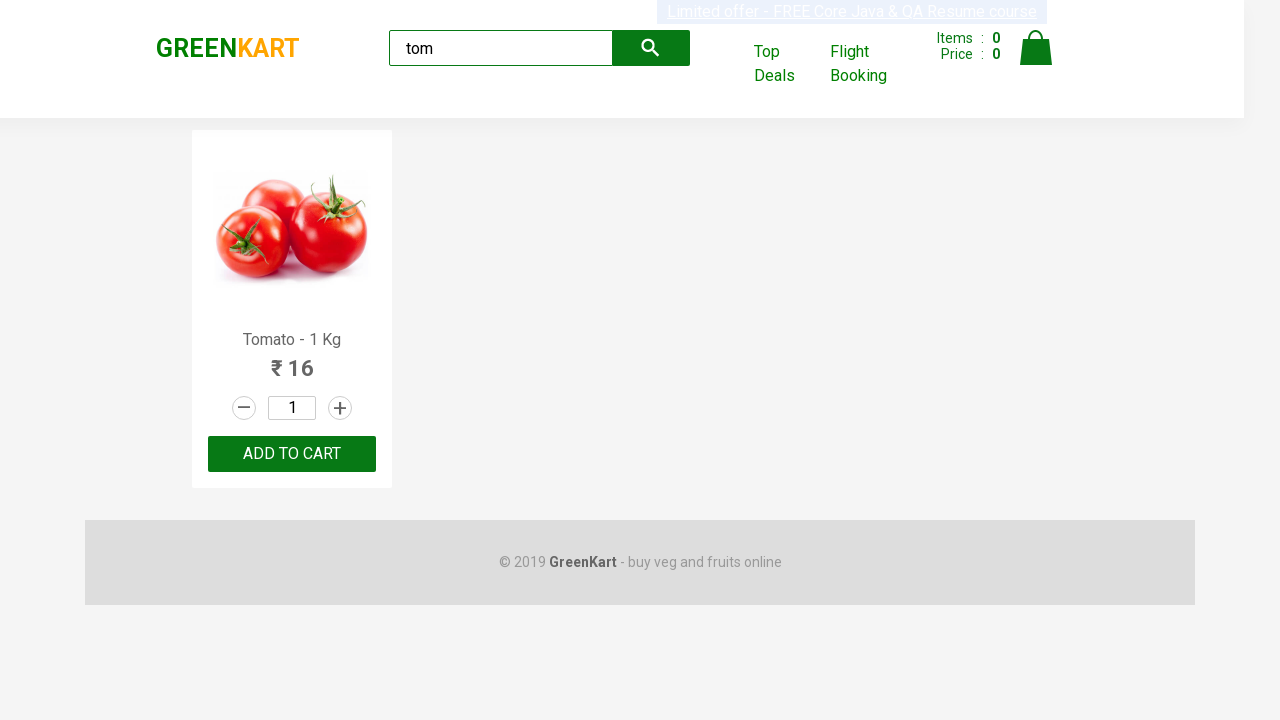